Tests opening a new bank account as a bank manager and verifying the account appears for the customer

Starting URL: https://www.globalsqa.com/angularJs-protractor/BankingProject/#/login

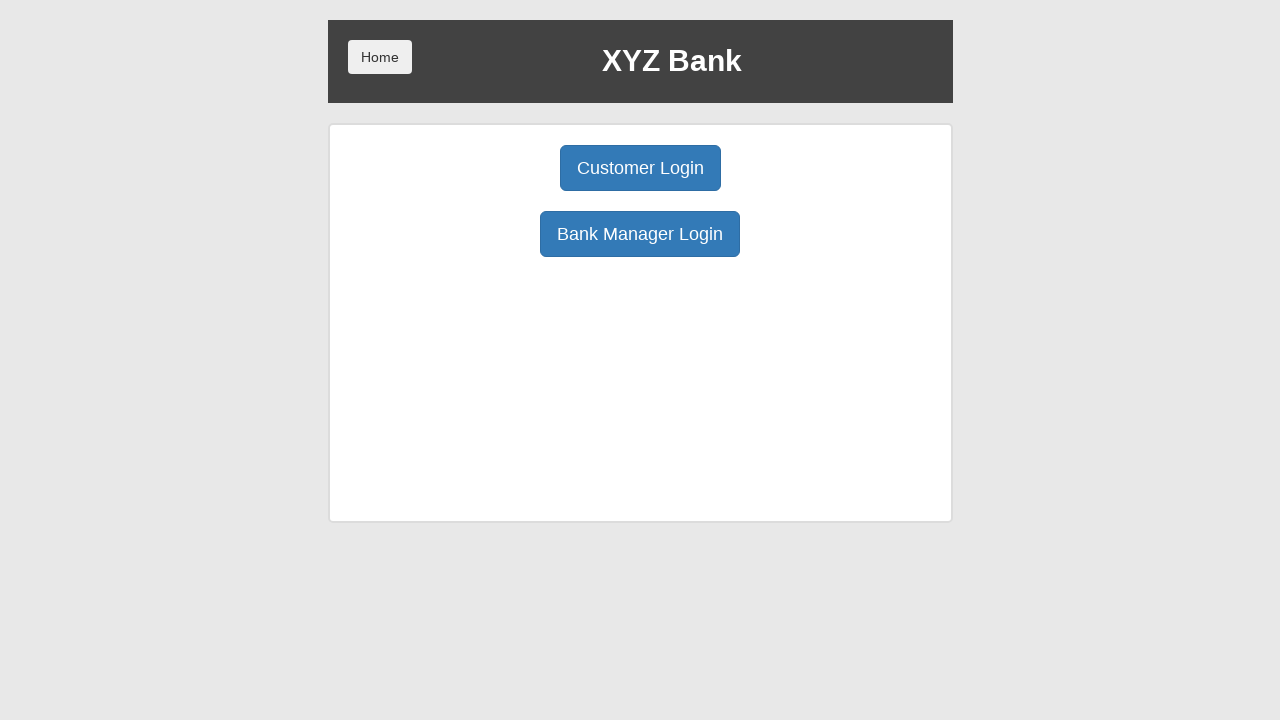

Clicked Bank Manager Login button at (640, 234) on button:has-text('Bank Manager Login')
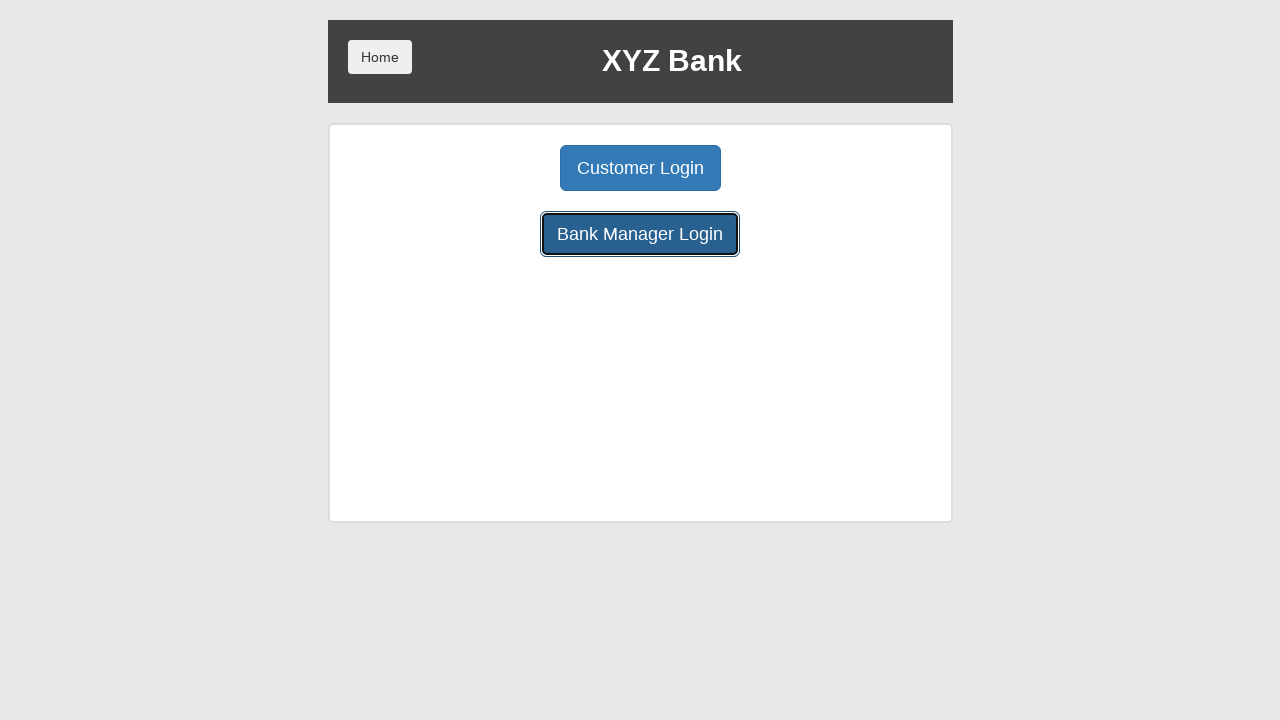

Clicked Open Account button at (654, 168) on button:has-text('Open Account')
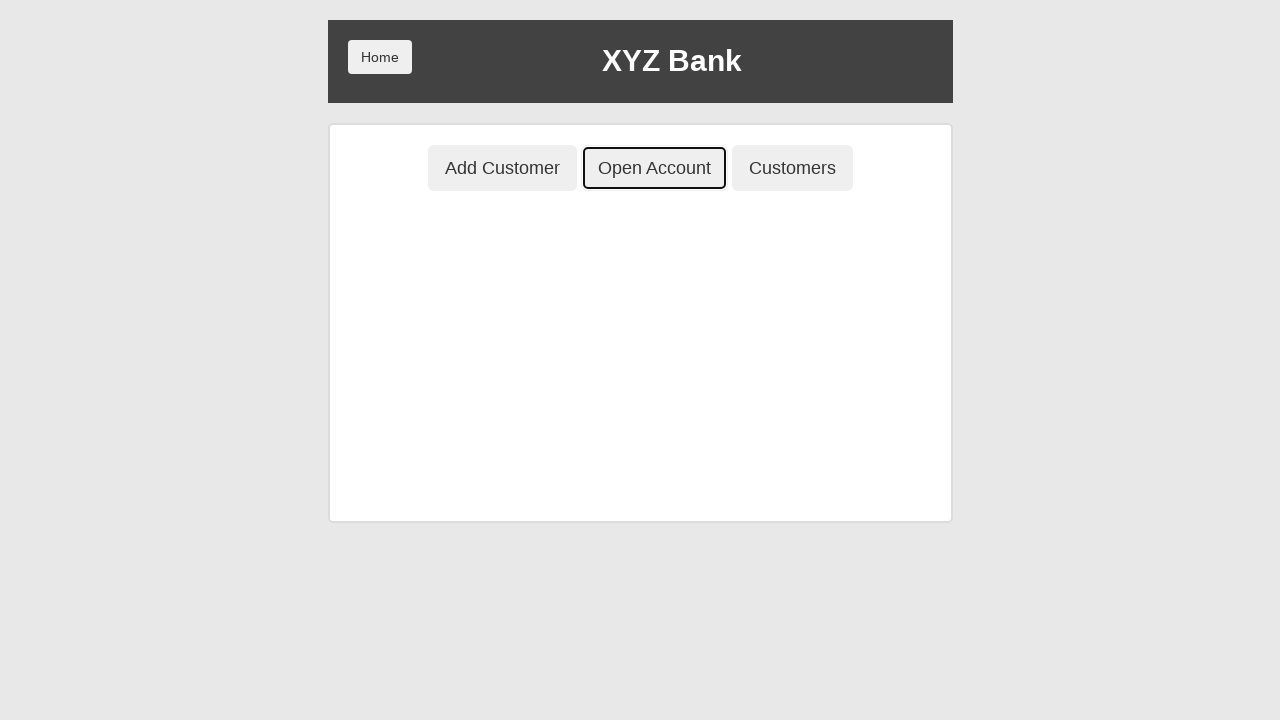

Selected 'Hermoine Granger' from user dropdown on select#userSelect
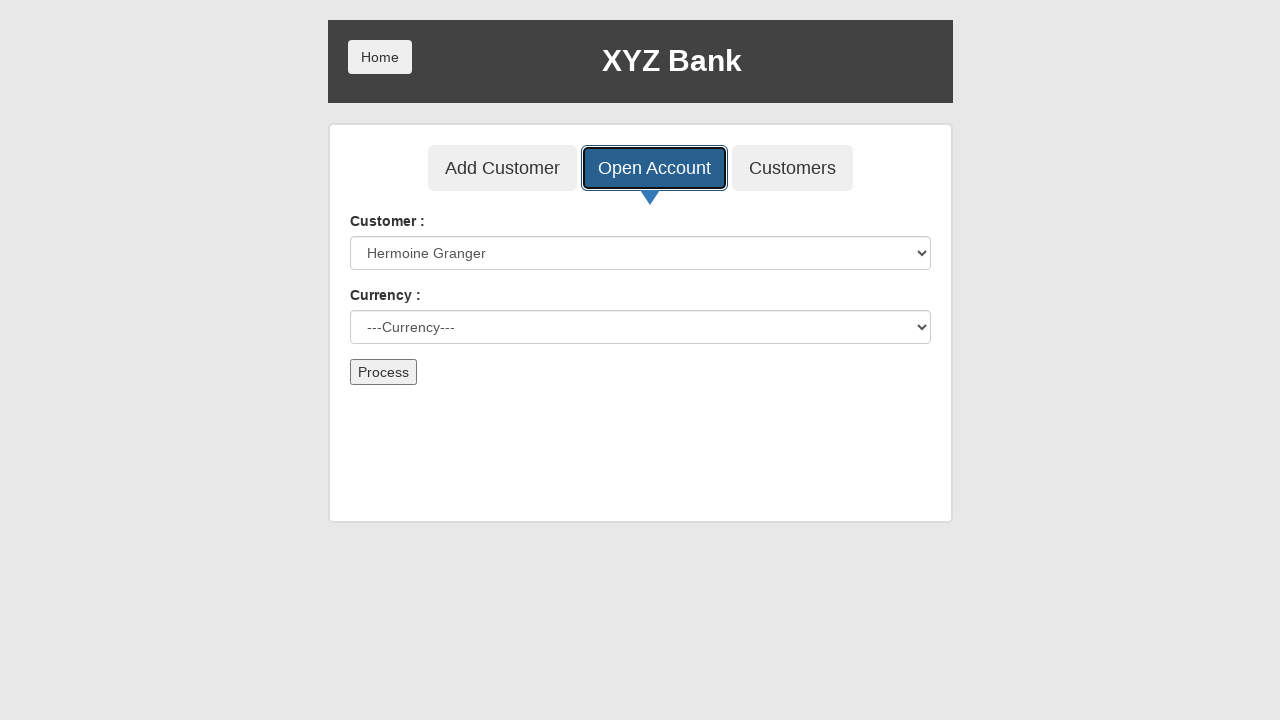

Selected 'Dollar' as currency on select#currency
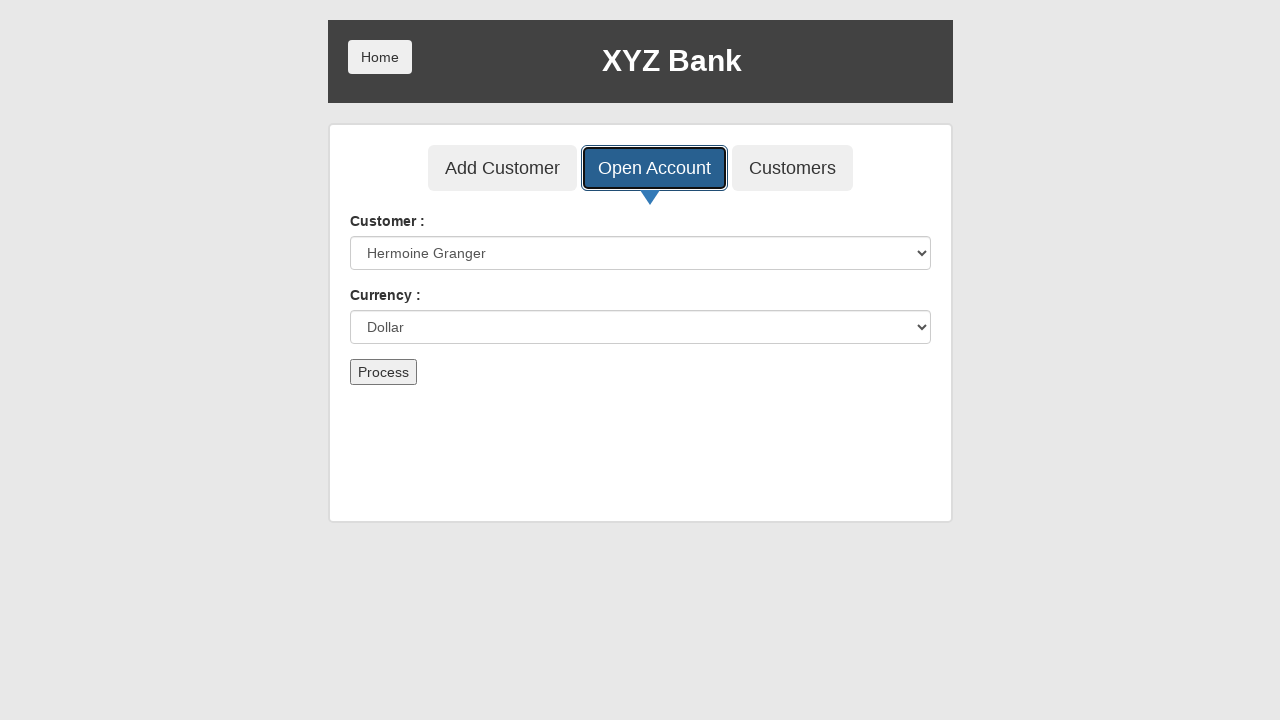

Clicked Process button to create account at (383, 372) on button[type='submit']:has-text('Process')
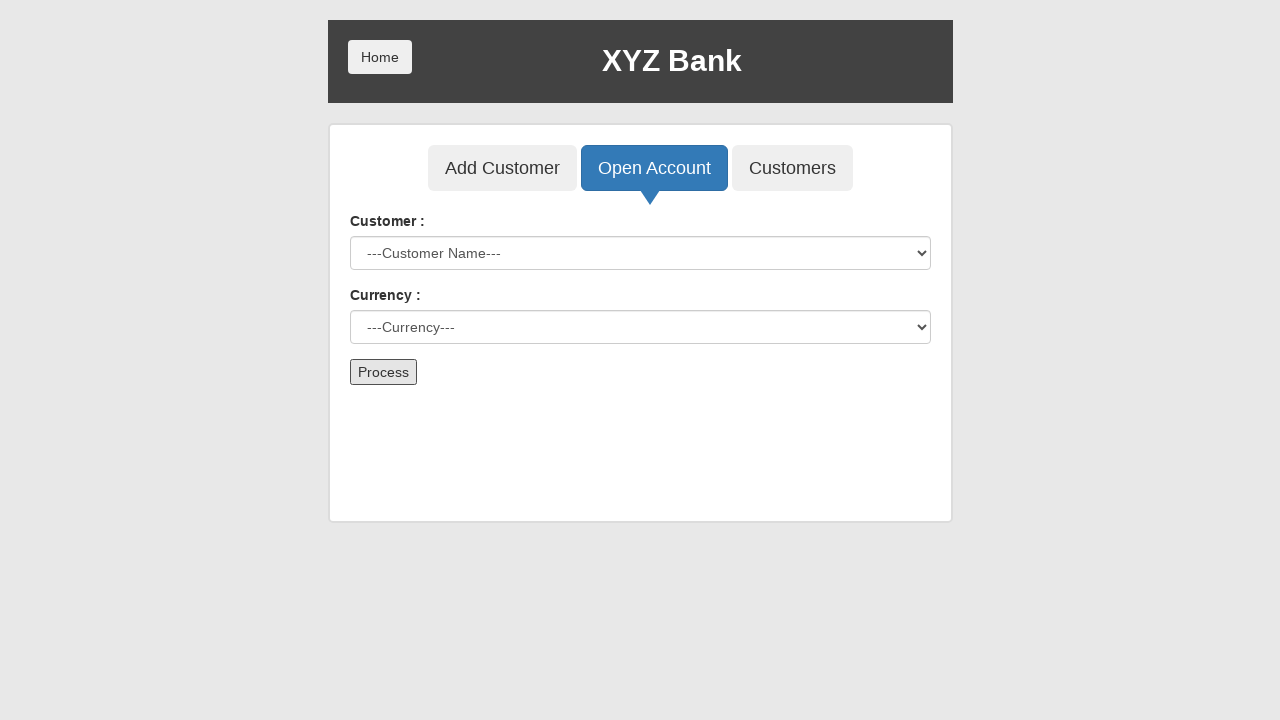

Handled alert dialog confirming account creation
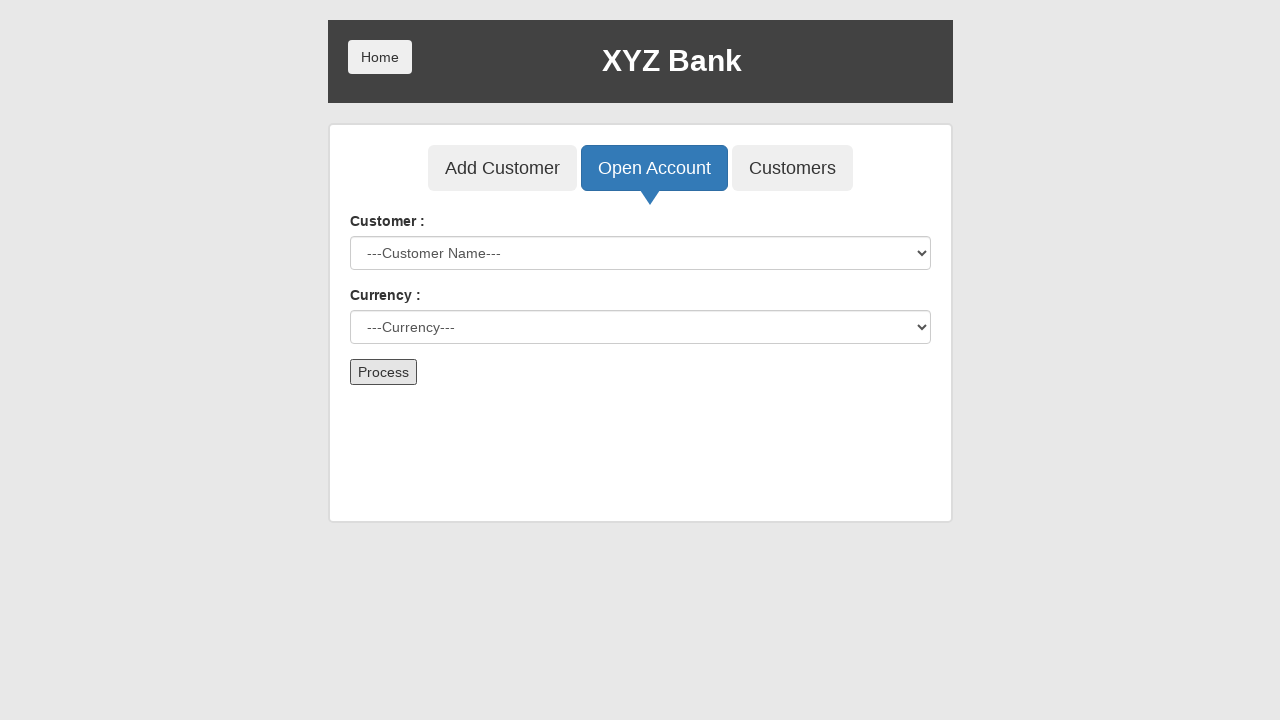

Clicked Home button at (380, 57) on button:has-text('Home')
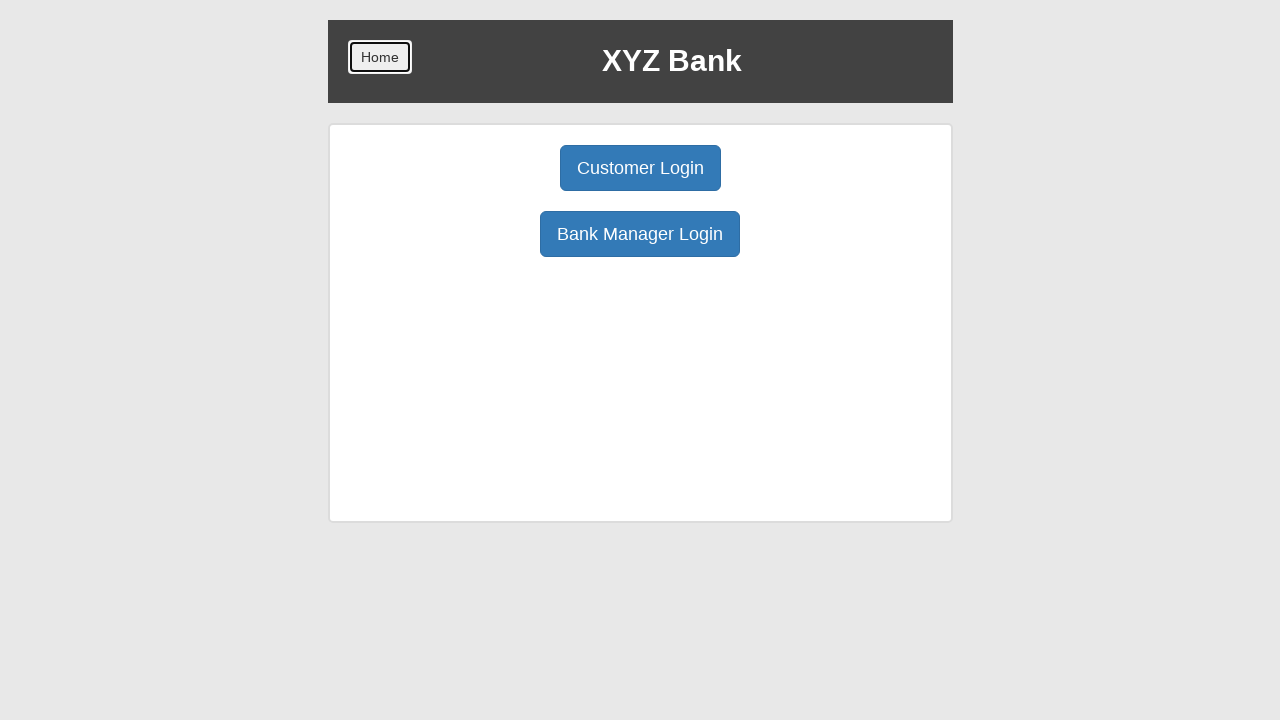

Clicked Customer Login button at (640, 168) on button:has-text('Customer Login')
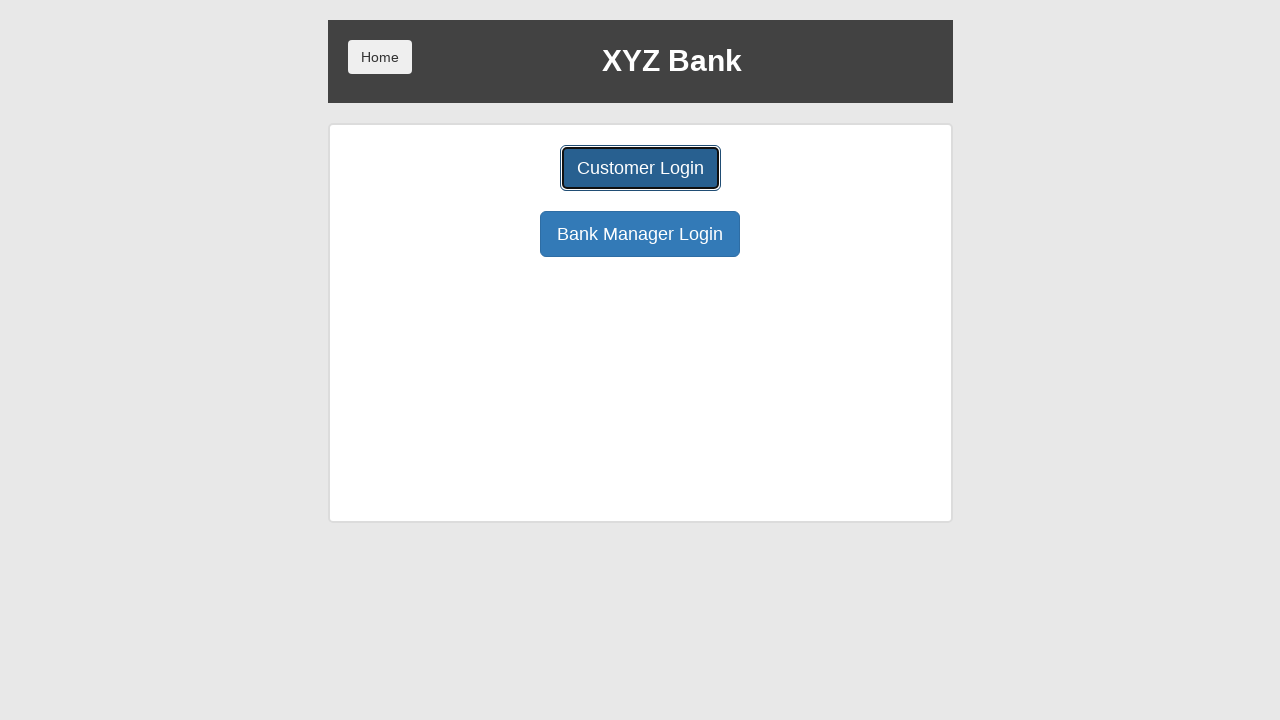

Selected 'Hermoine Granger' from customer login dropdown on select#userSelect
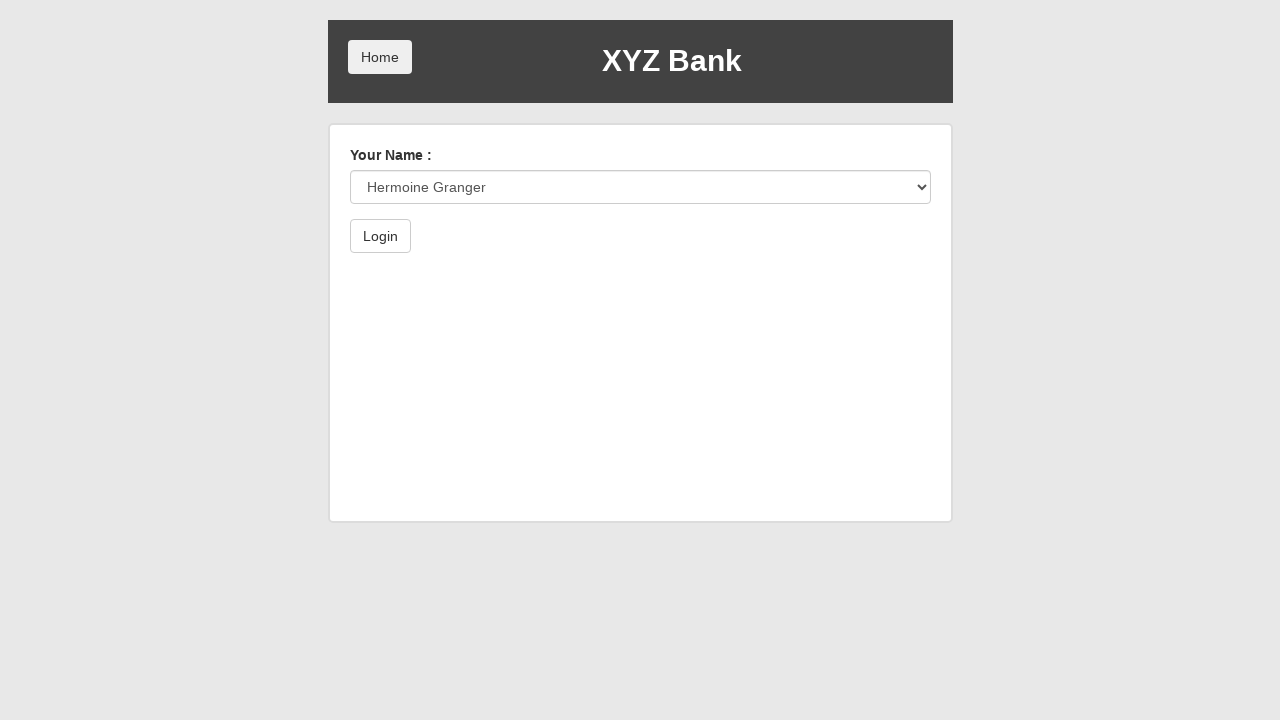

Clicked Login button to authenticate as customer at (380, 236) on button:has-text('Login')
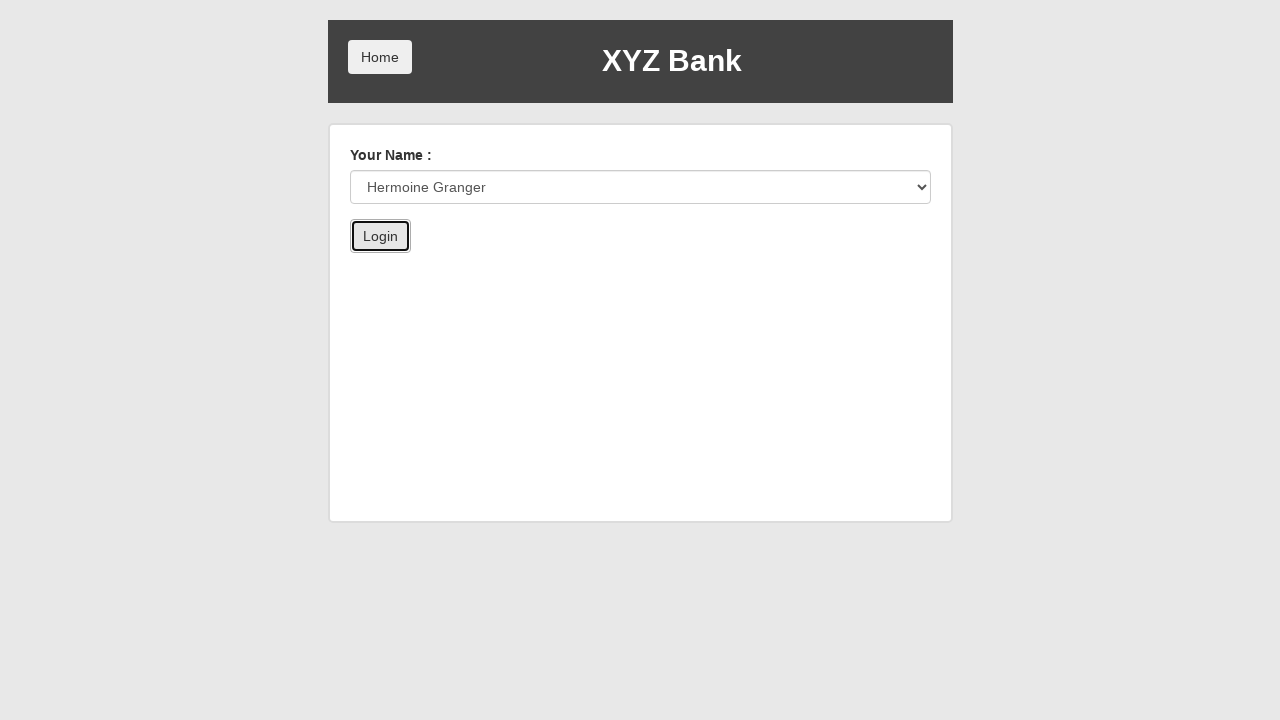

Verified new account appears in account dropdown
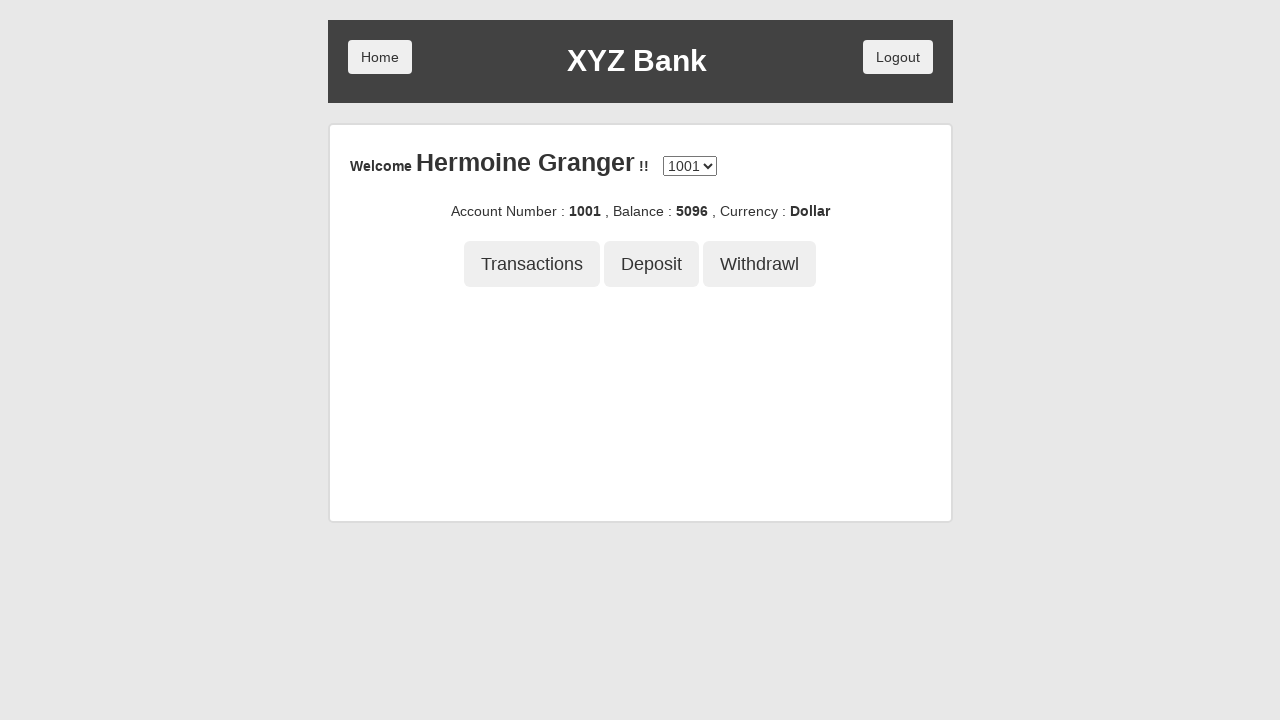

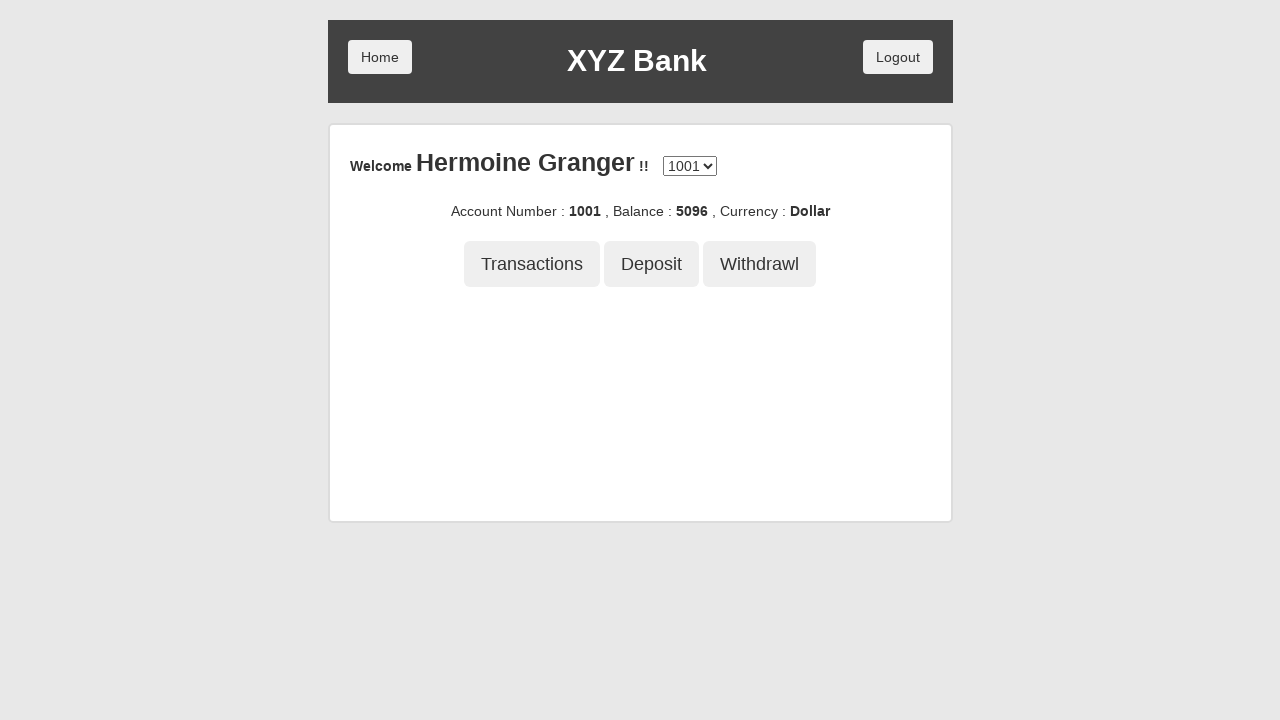